Tests radio button functionality by clicking the Yes and Impressive radio buttons and verifying the selection messages appear

Starting URL: https://demoqa.com/radio-button

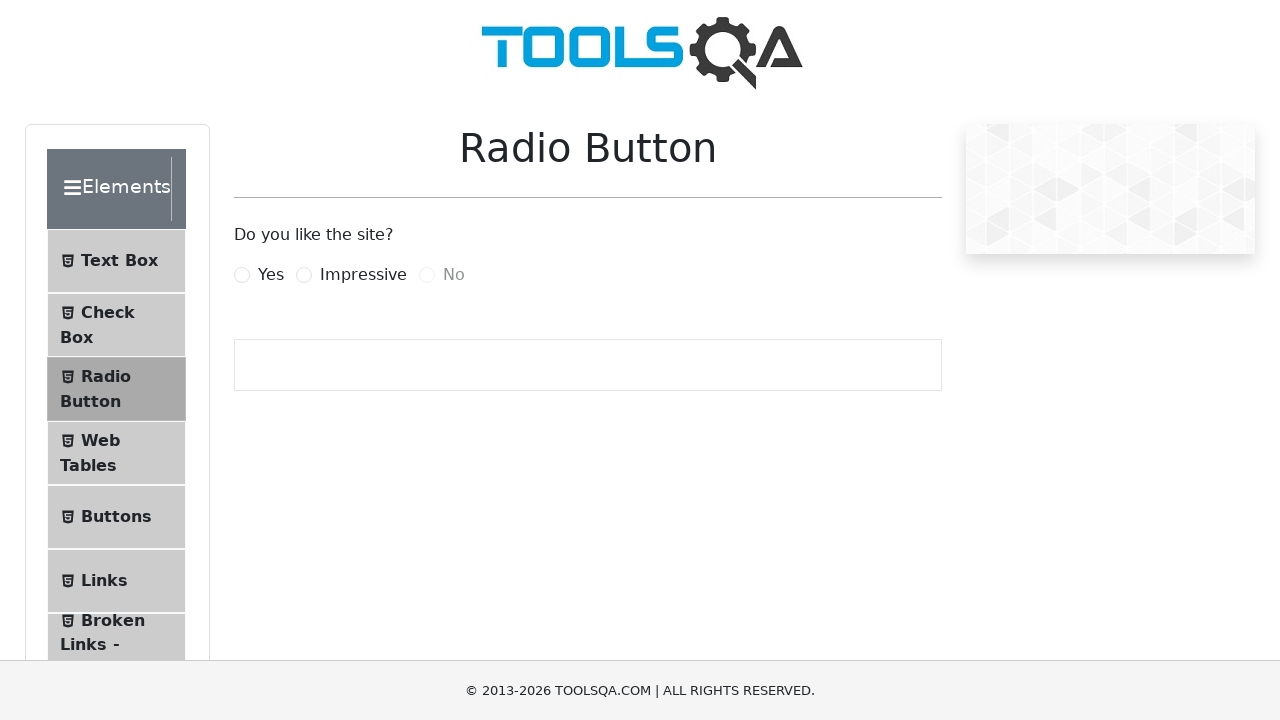

Located the 'Yes' radio button element
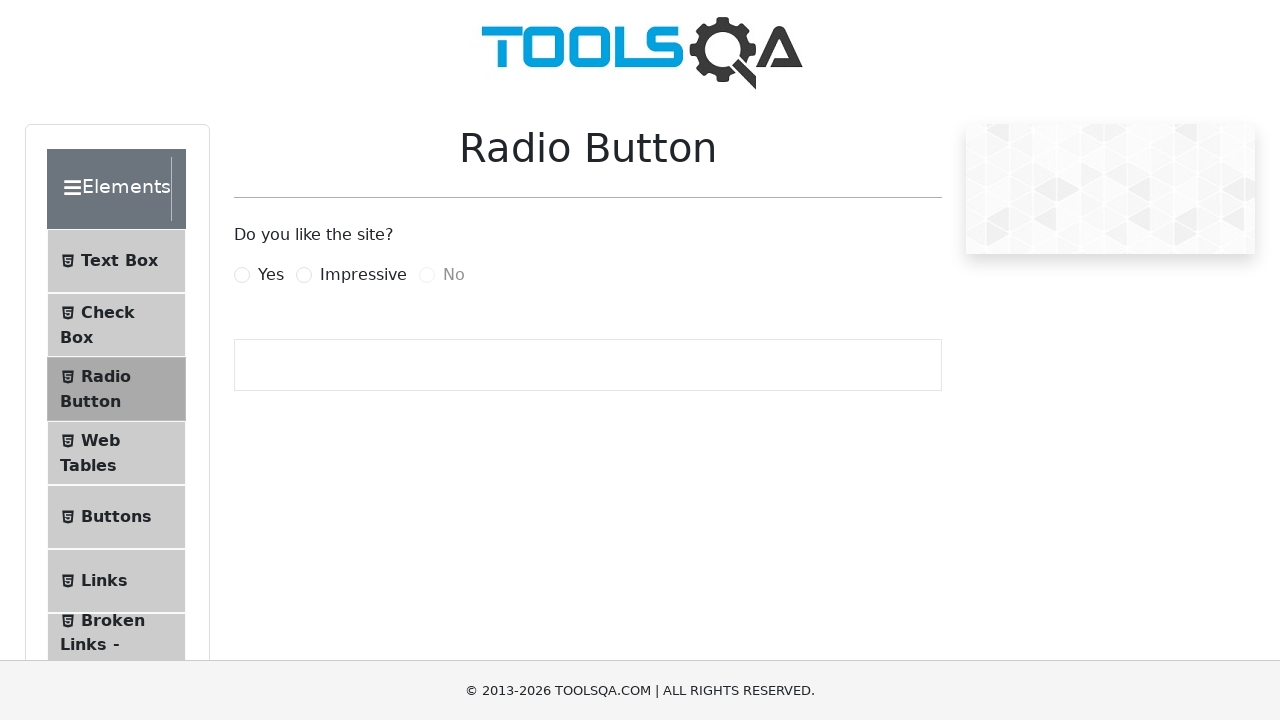

Scrolled 'Yes' radio button into view
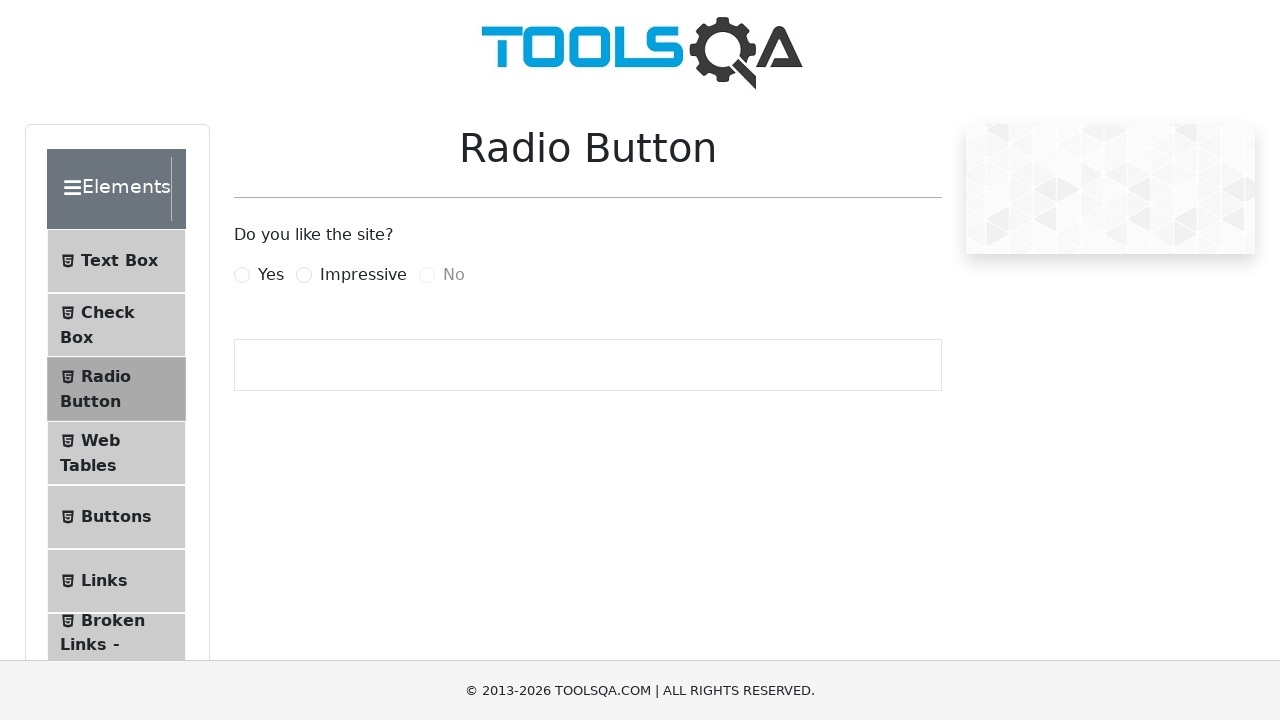

Clicked the 'Yes' radio button at (271, 275) on label[for='yesRadio']
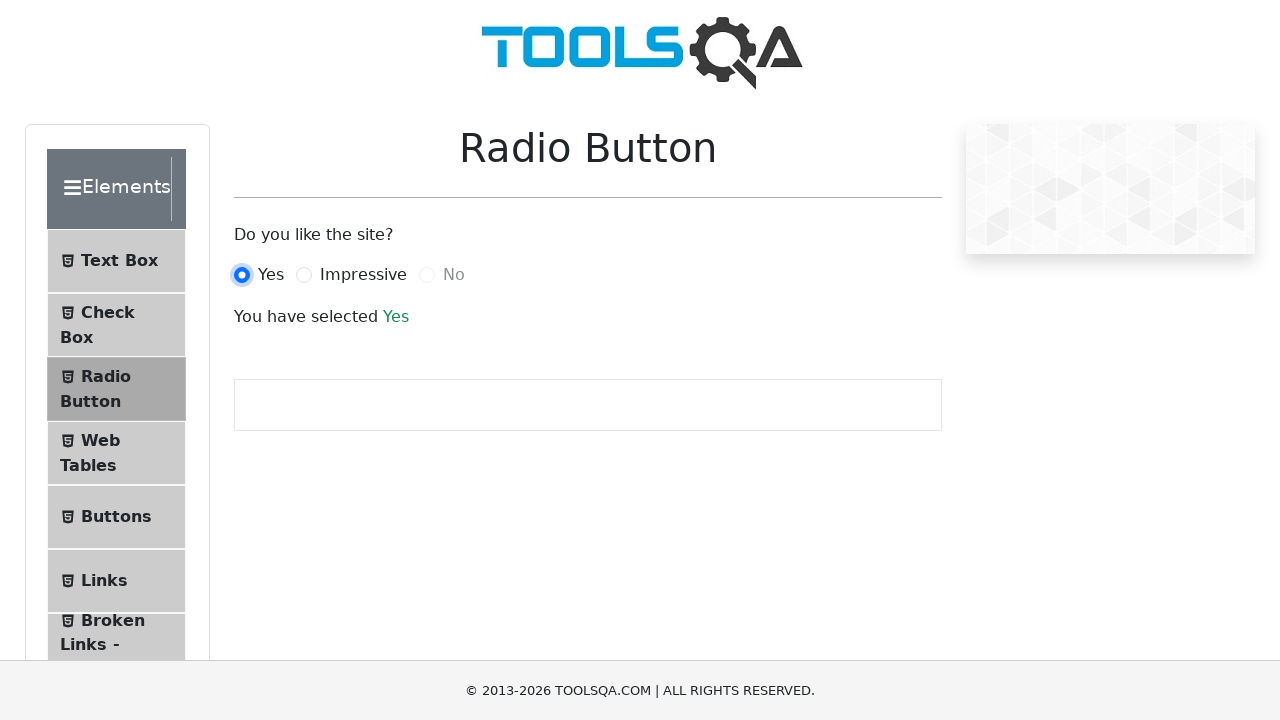

Verified 'Yes' selection message appeared
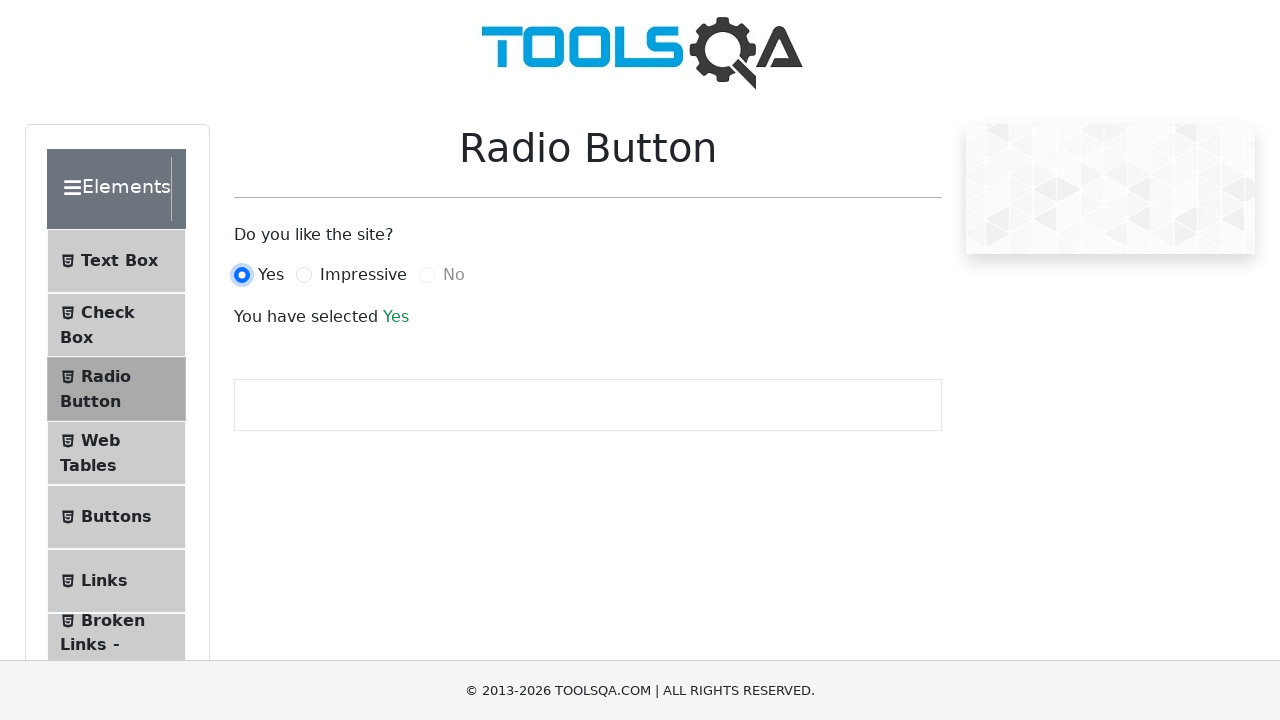

Located the 'Impressive' radio button element
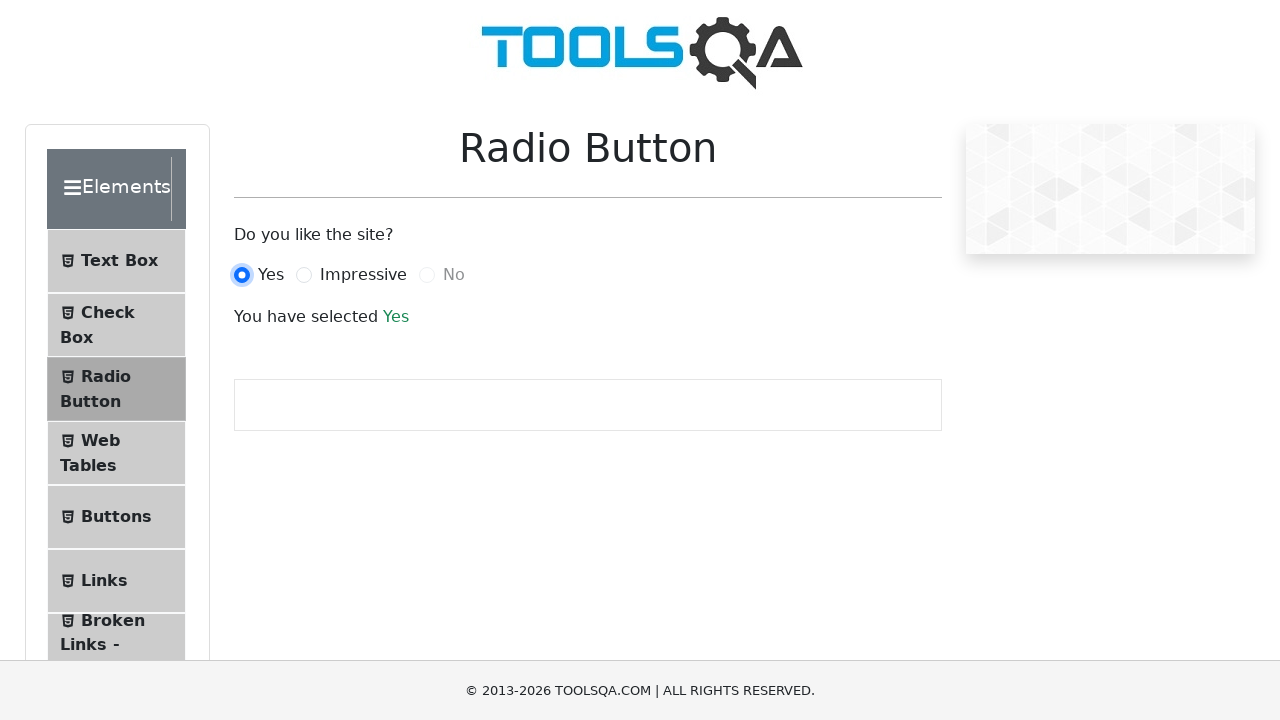

Scrolled 'Impressive' radio button into view
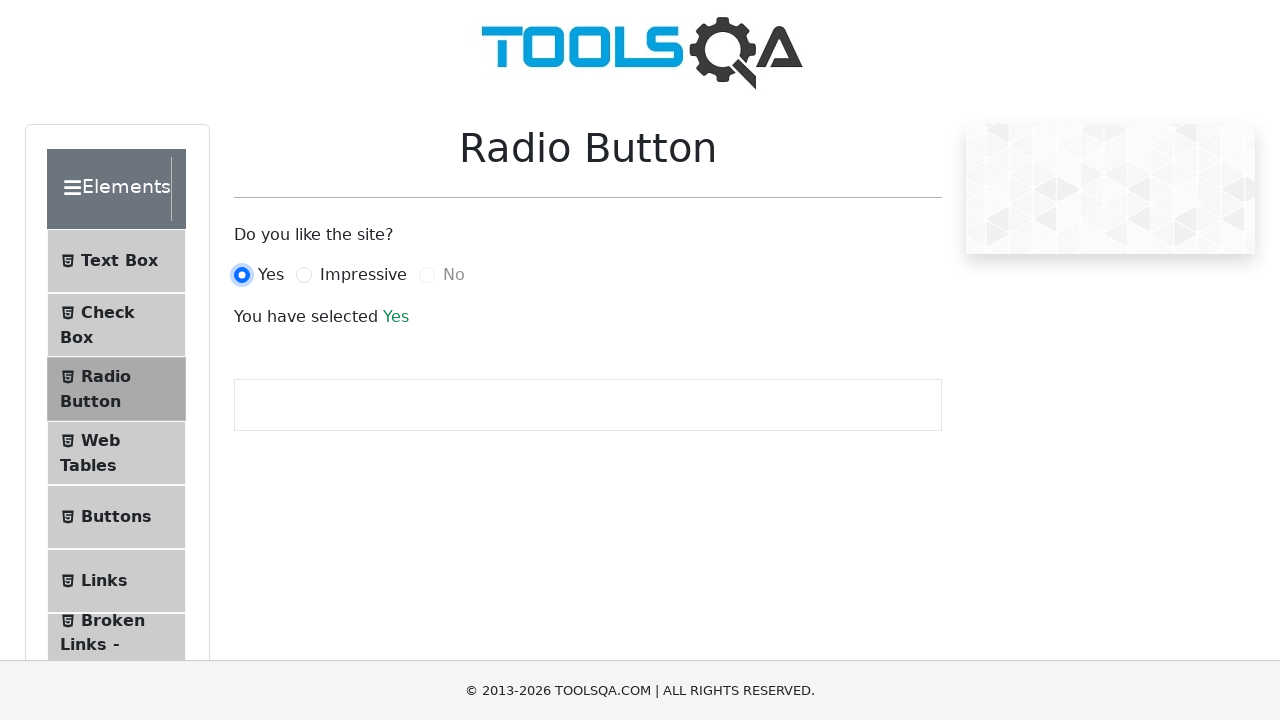

Clicked the 'Impressive' radio button at (363, 275) on label[for='impressiveRadio']
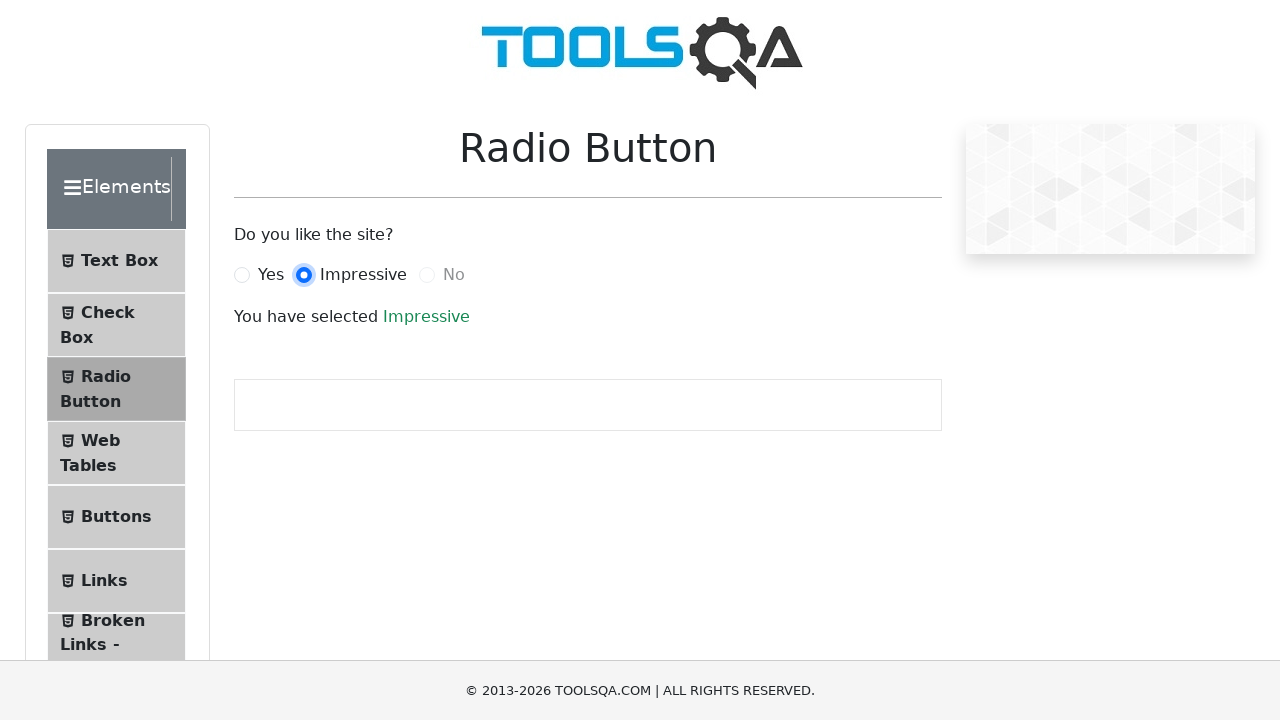

Verified 'Impressive' selection message appeared
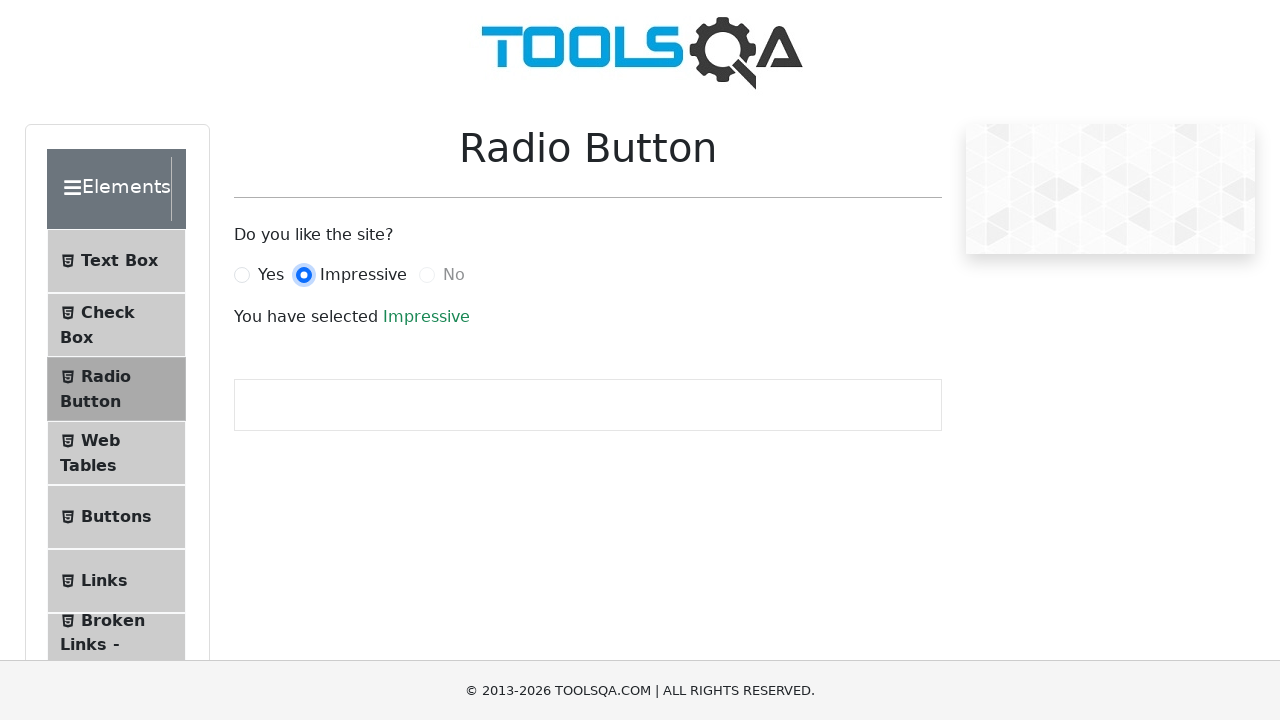

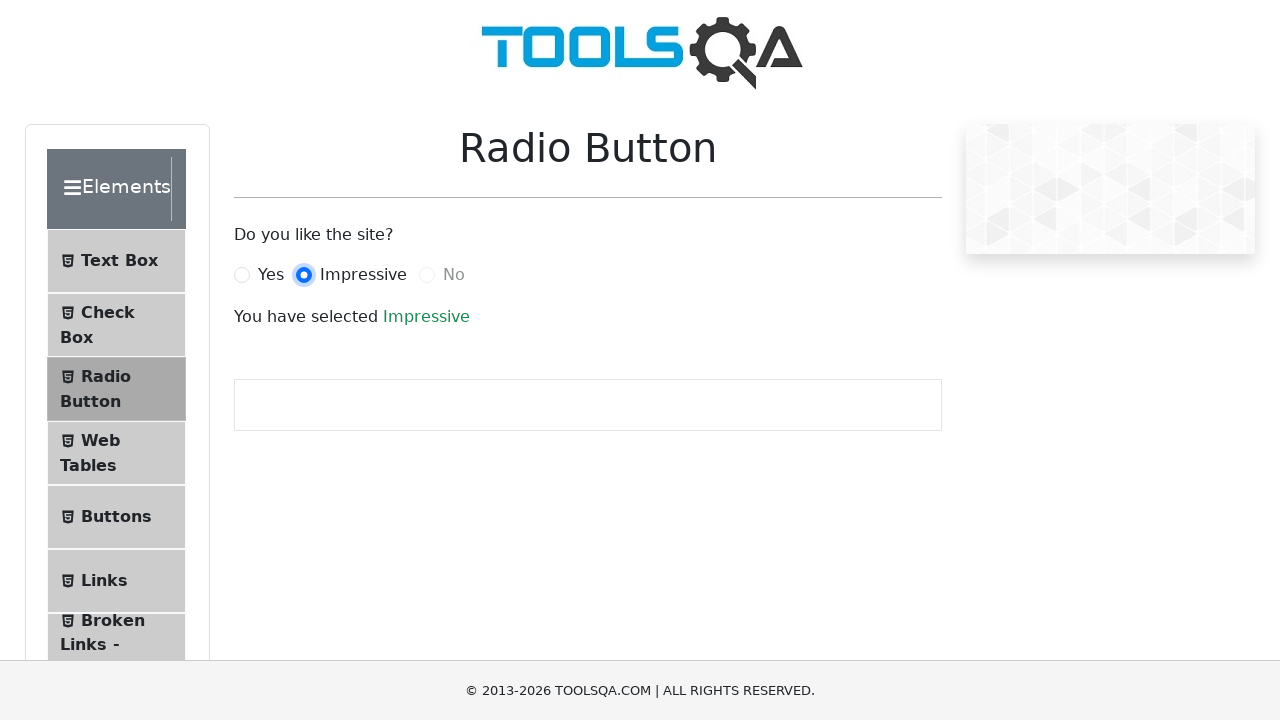